Navigates to the Add/Remove Elements page and verifies the page title and URL

Starting URL: http://the-internet.herokuapp.com/

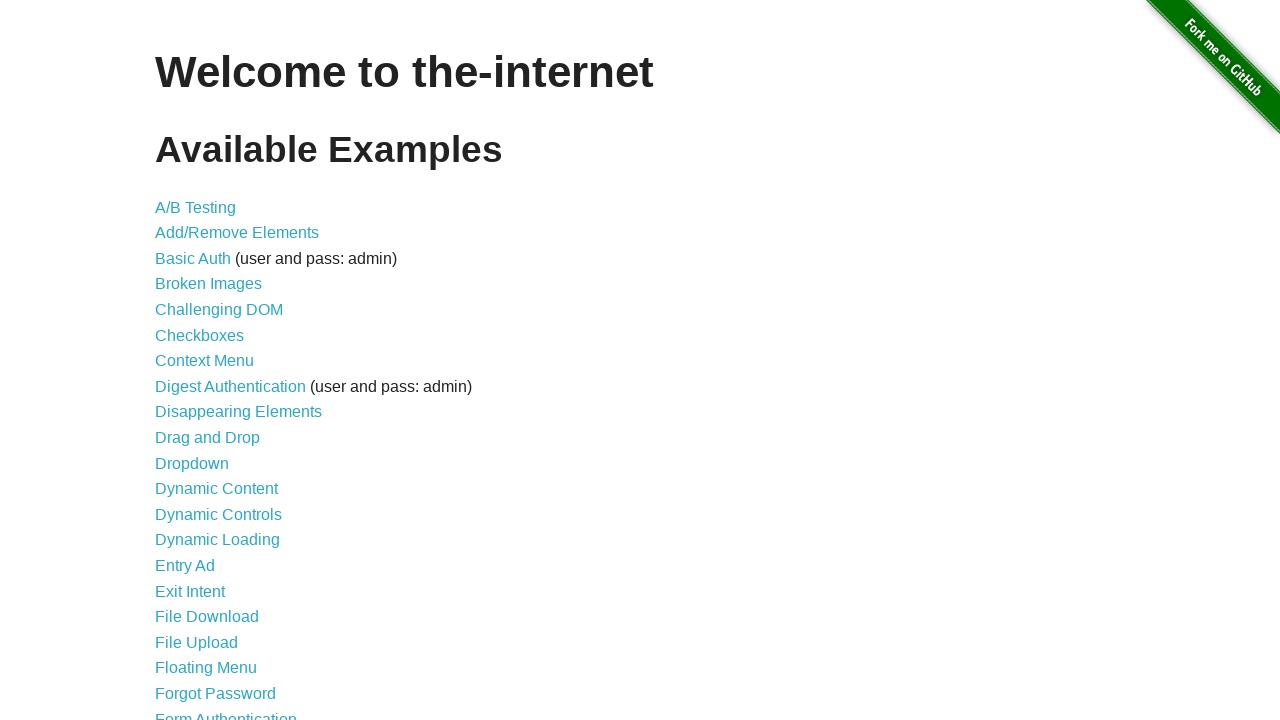

Clicked on Add/Remove Elements link at (237, 233) on text=Add/Remove Elements
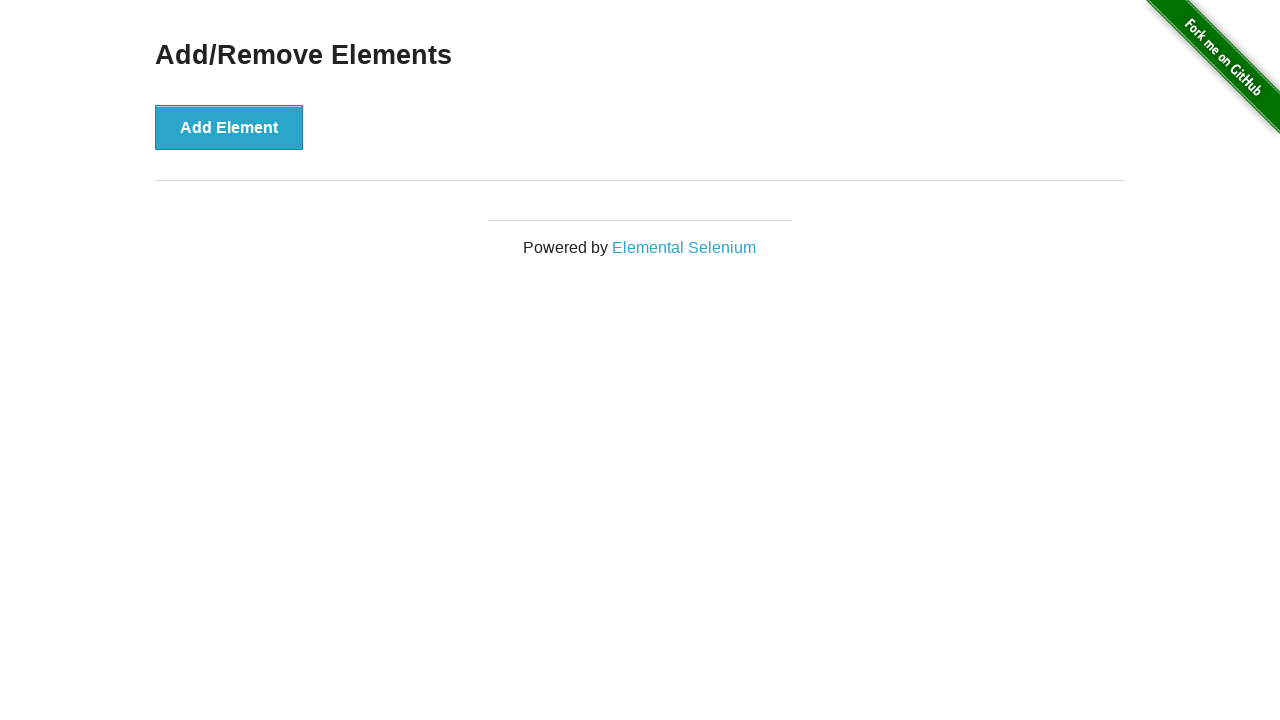

Navigated to Add/Remove Elements page
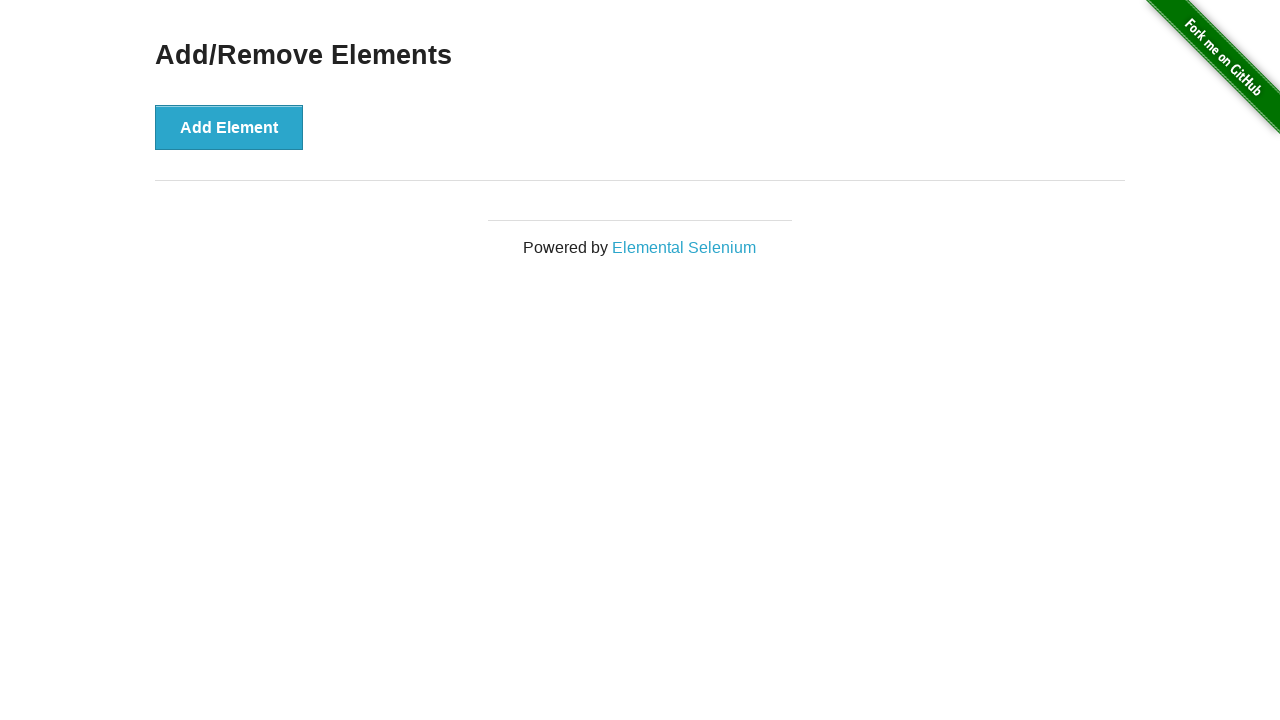

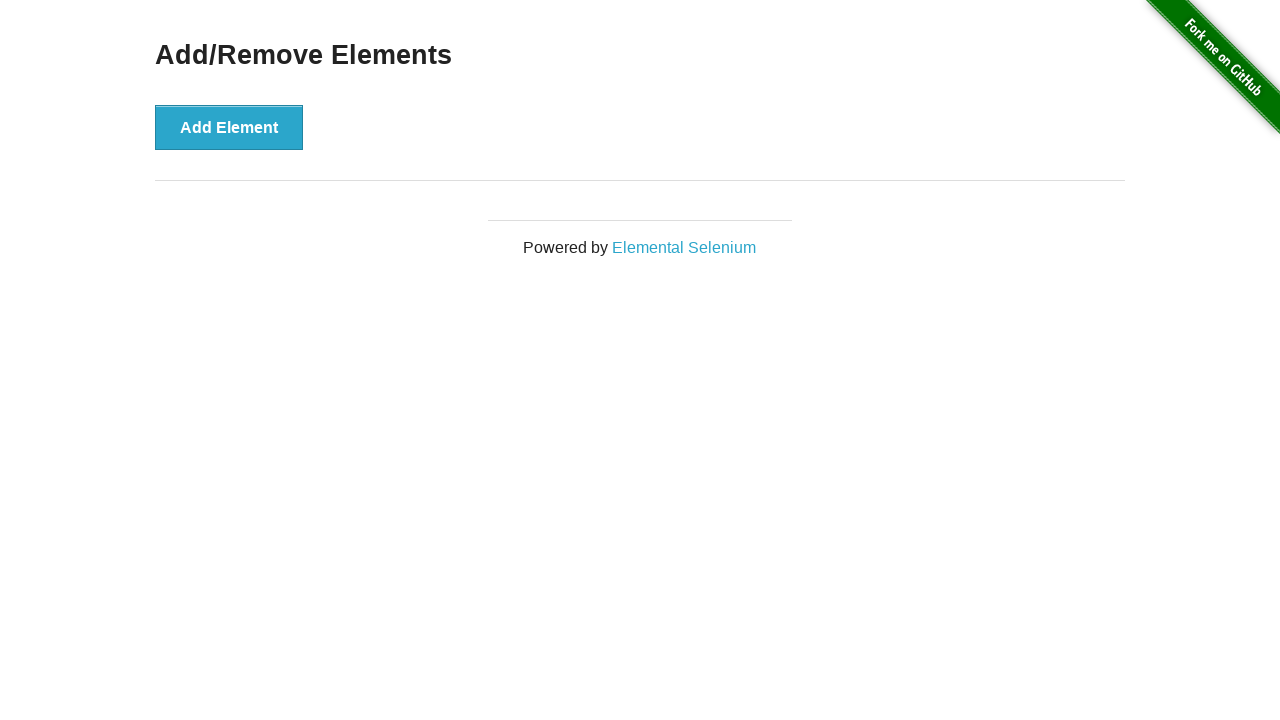